Tests dynamic content loading by clicking a button and waiting for a paragraph element to appear on the page

Starting URL: https://testeroprogramowania.github.io/selenium/wait2.html

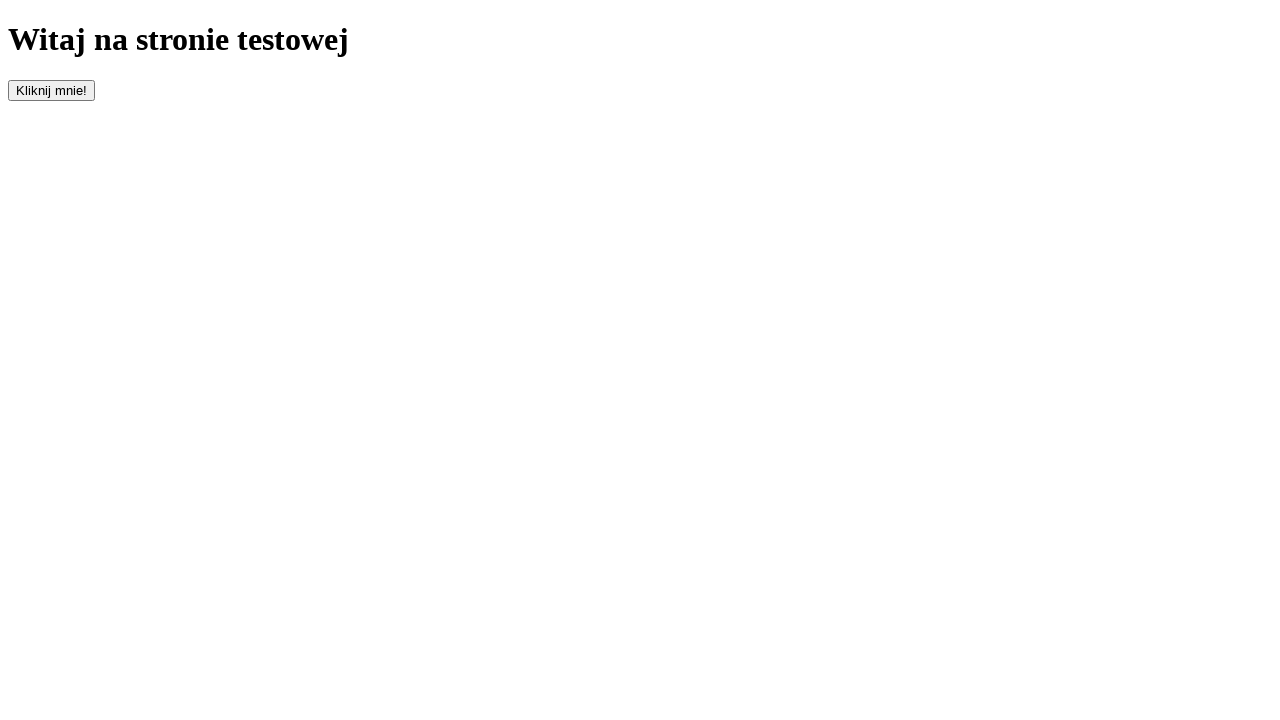

Clicked button with id 'clickOnMe' to trigger dynamic content loading at (52, 90) on #clickOnMe
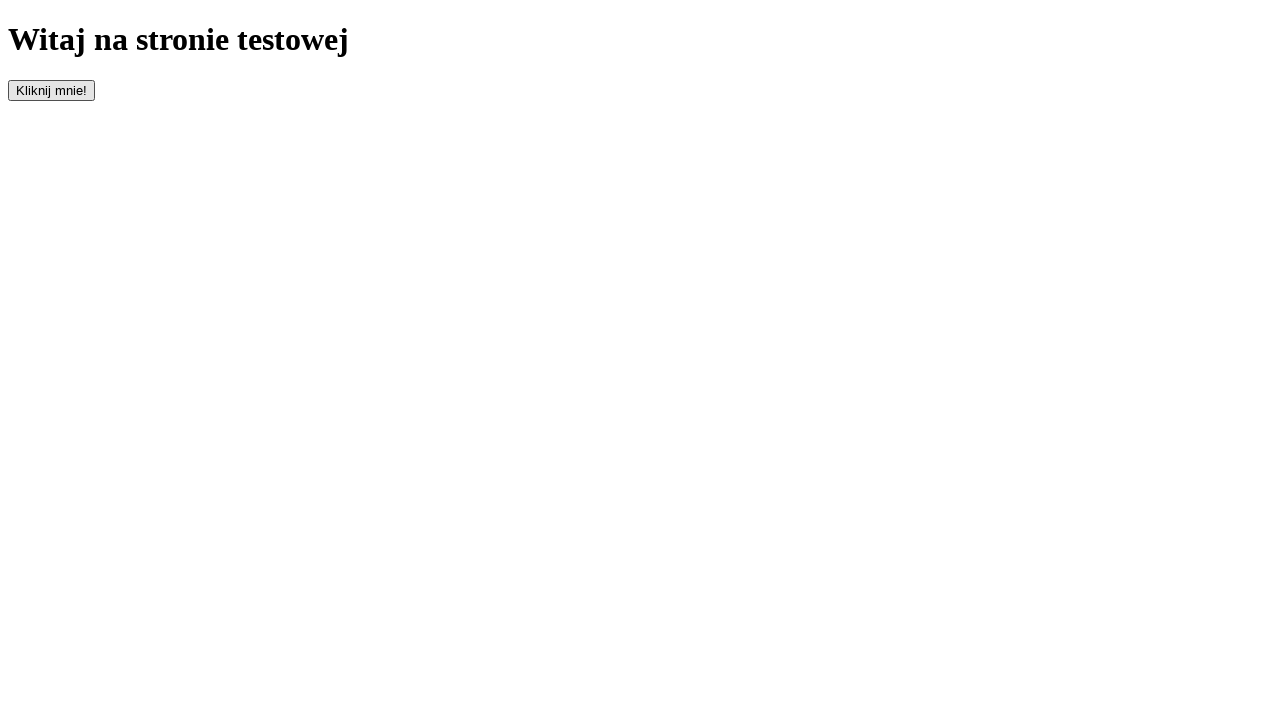

Waited for paragraph element to appear on the page
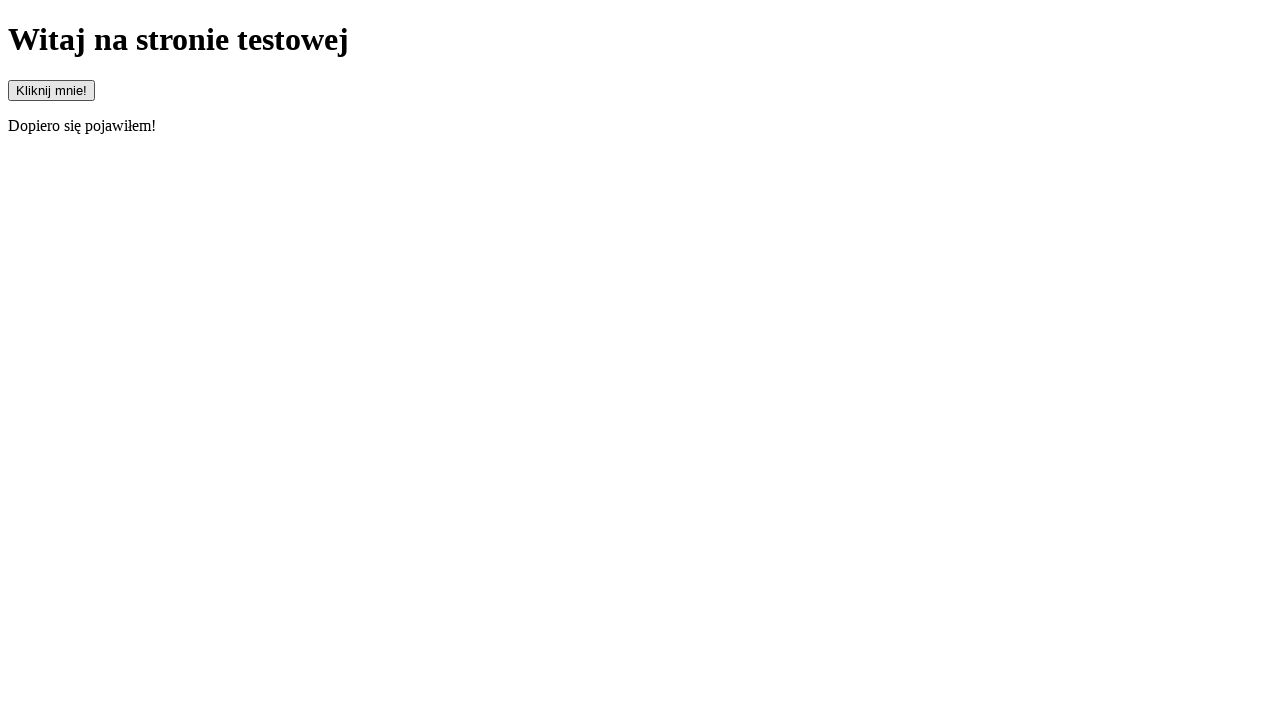

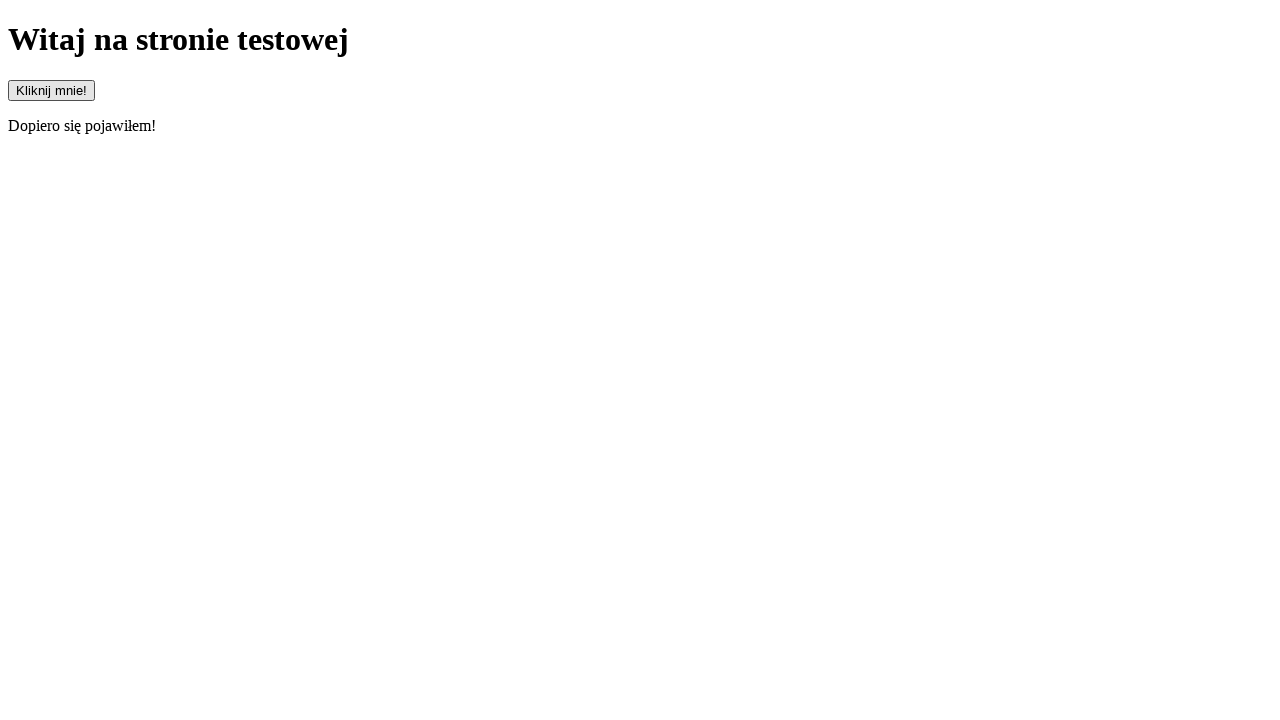